Tests dropdown selection functionality by selecting an option from a dropdown menu

Starting URL: https://the-internet.herokuapp.com/dropdown

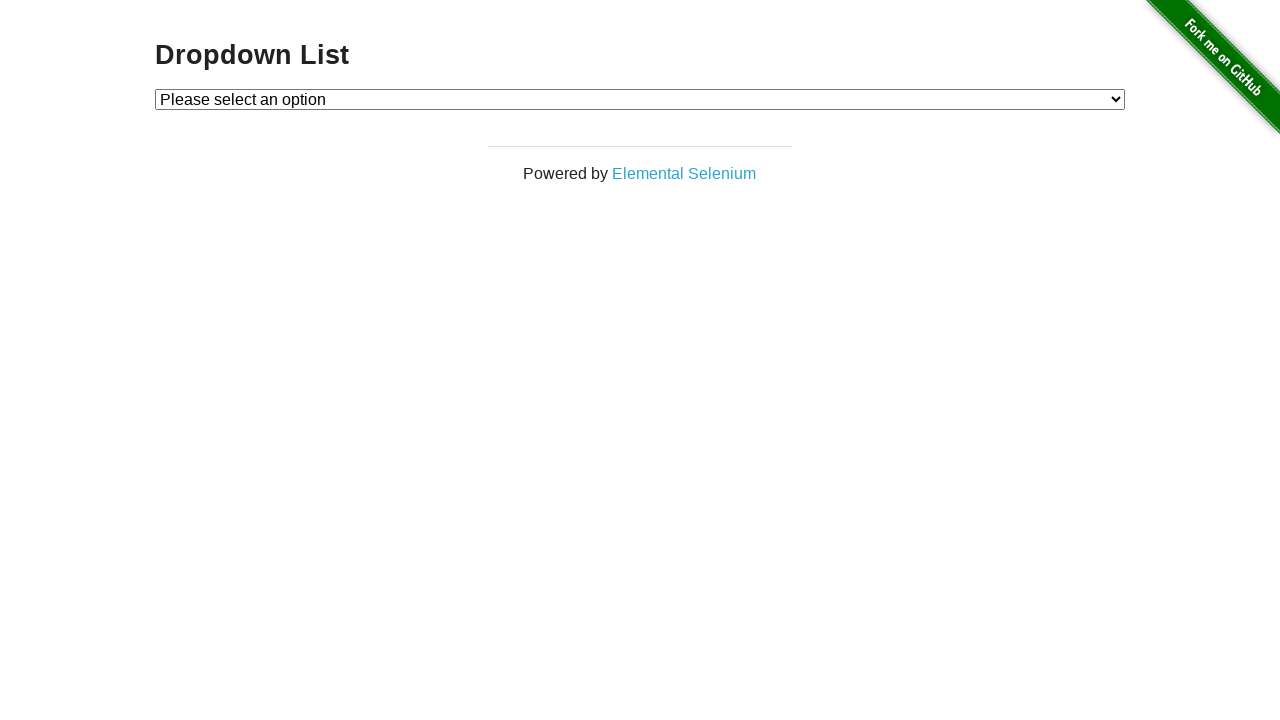

Selected option with value '2' from dropdown menu on #dropdown
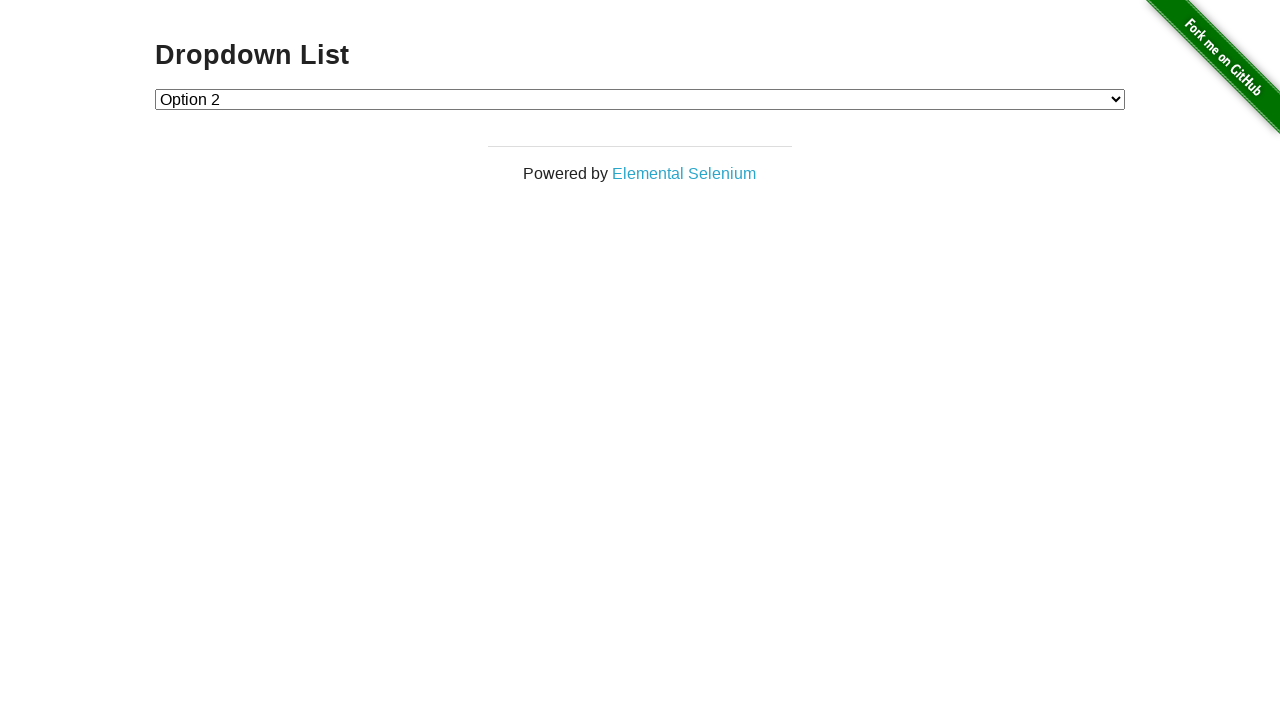

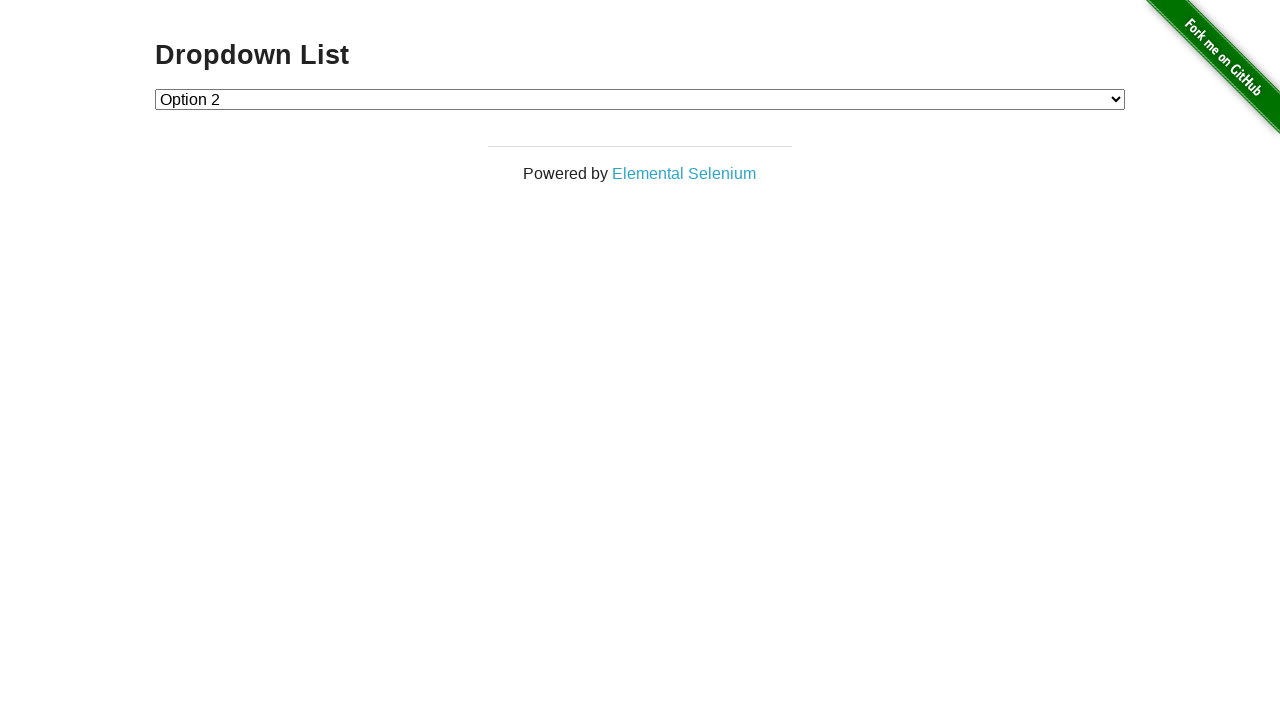